Tests web form submission by entering text in an input field and clicking the submit button, then verifying the confirmation message

Starting URL: https://www.selenium.dev/selenium/web/web-form.html

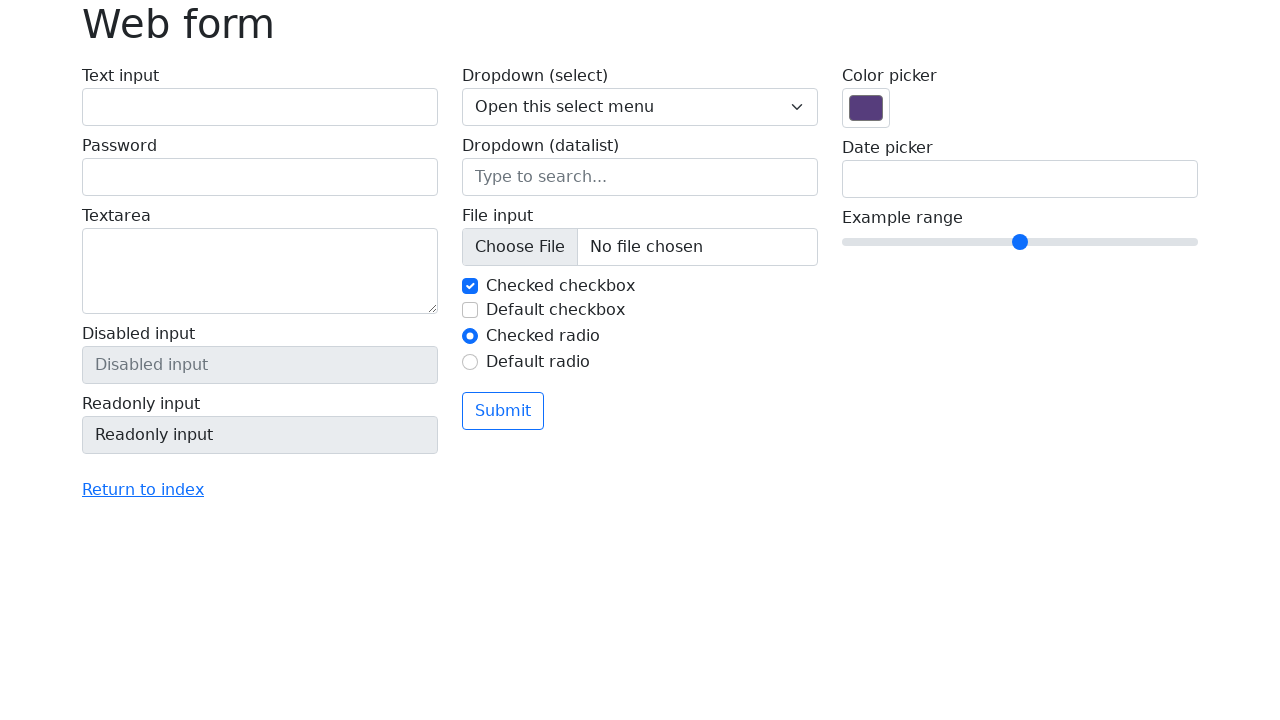

Filled text input field with 'Hello!' on #my-text-id
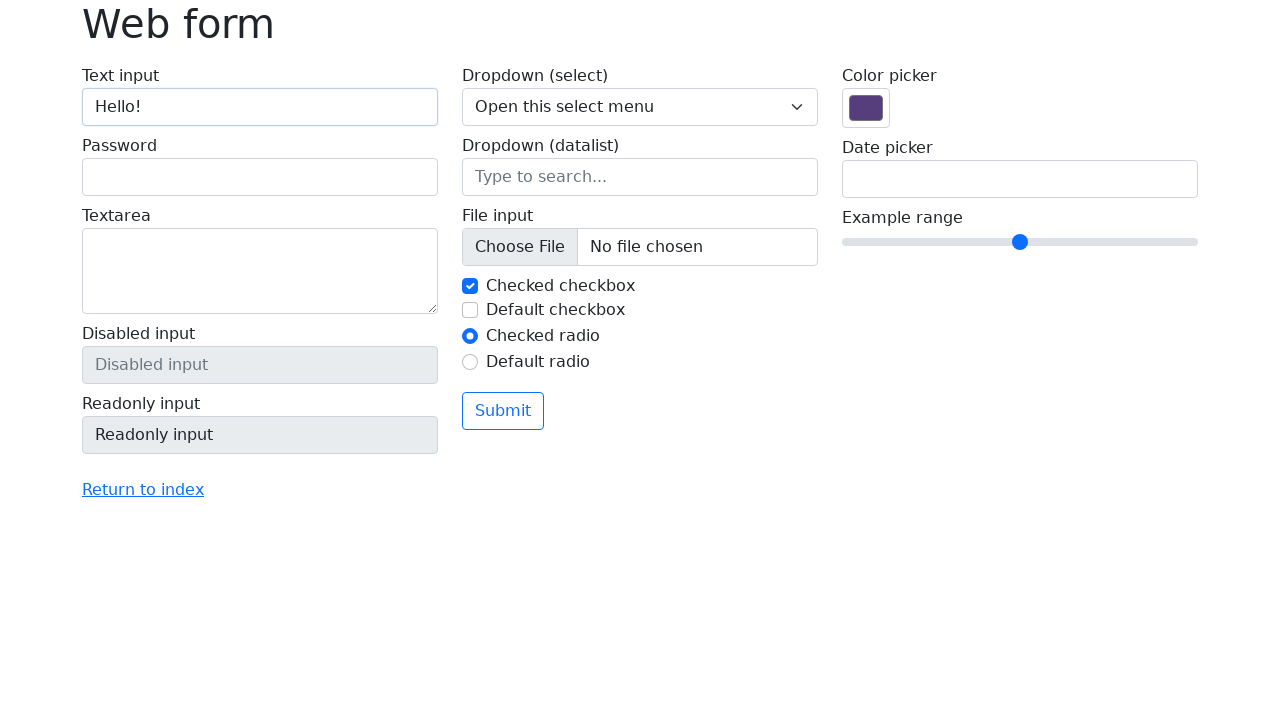

Clicked submit button at (503, 411) on button
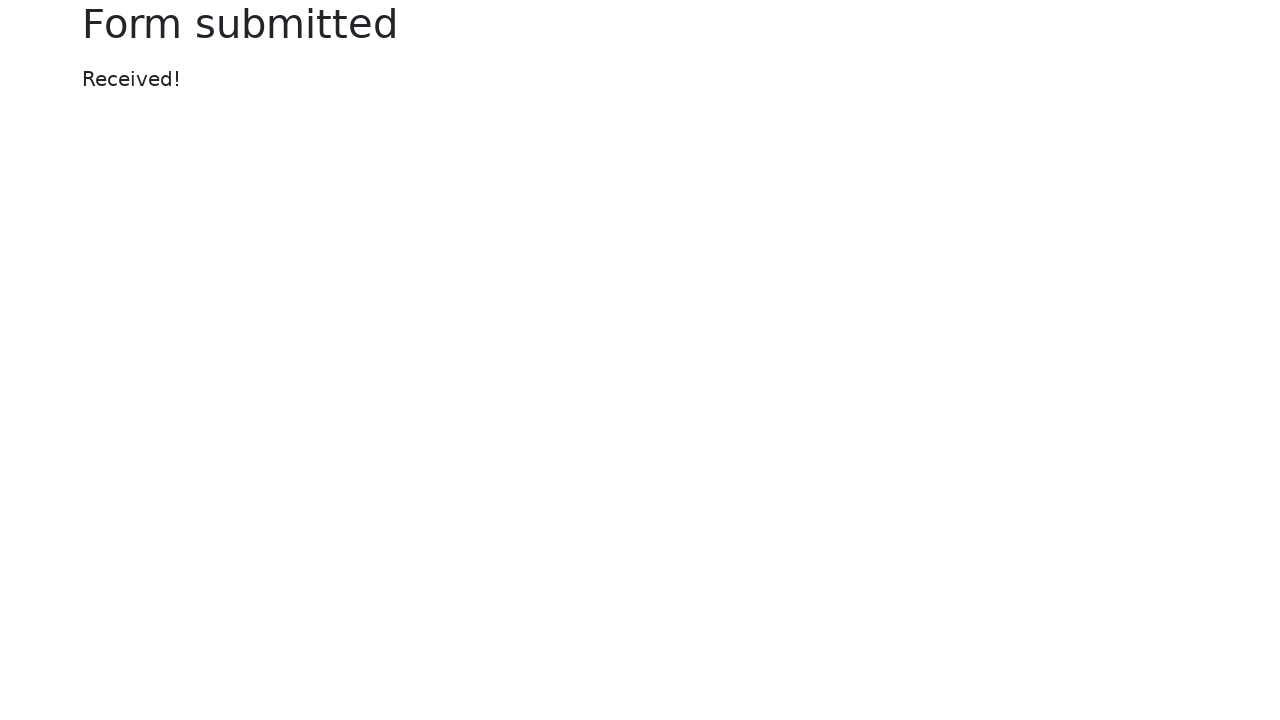

Form submission confirmation message appeared
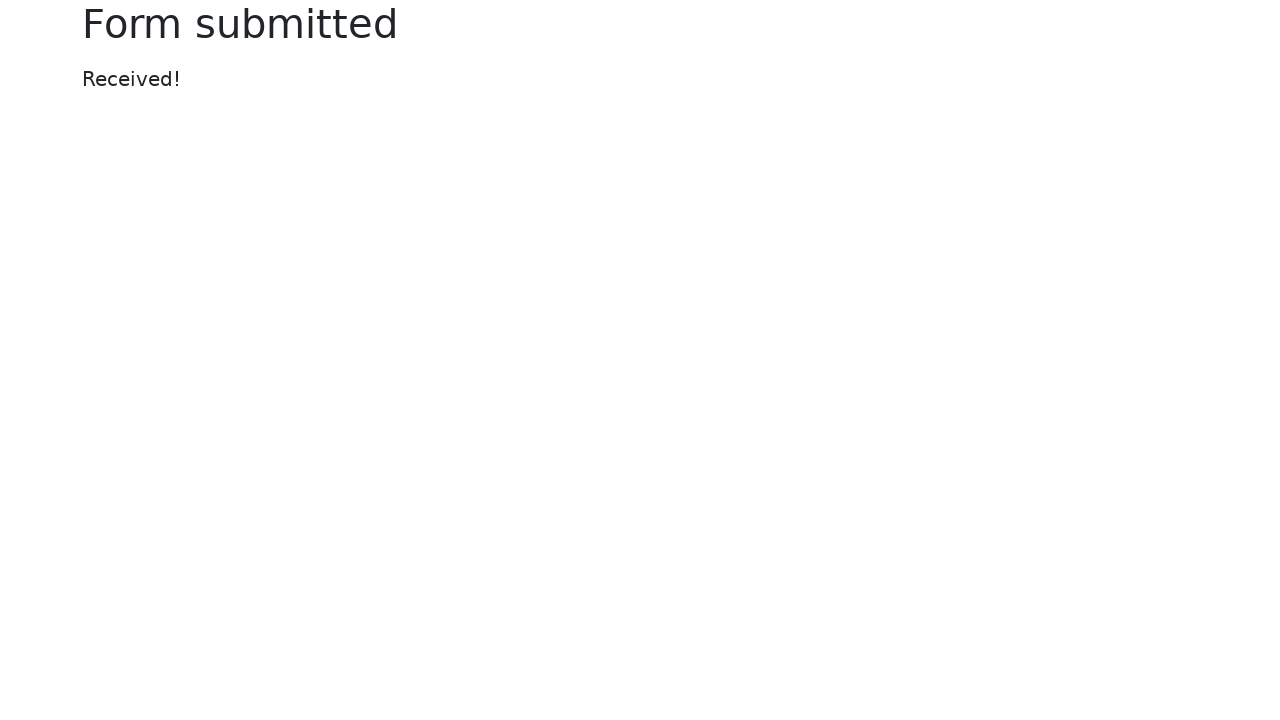

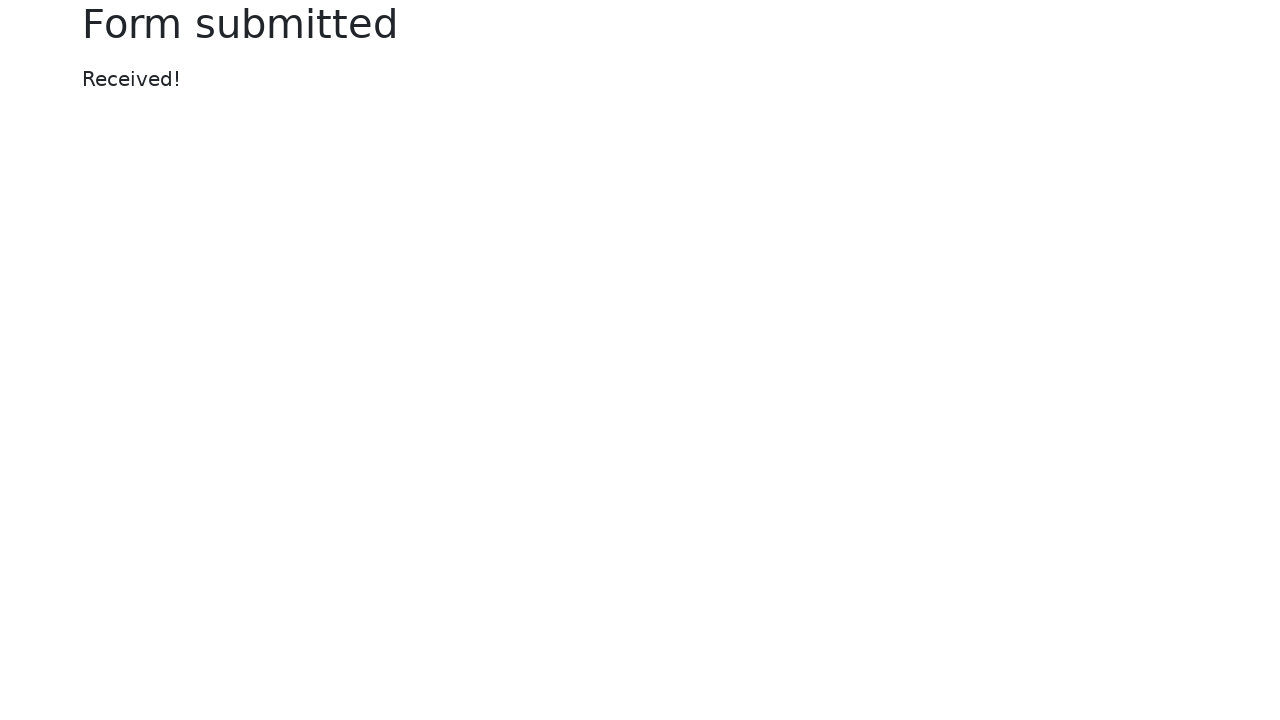